Tests an online printing calculator by selecting format, color, and folding options, then entering quantity to verify the calculated price

Starting URL: https://copyruem.ru/online-calculator

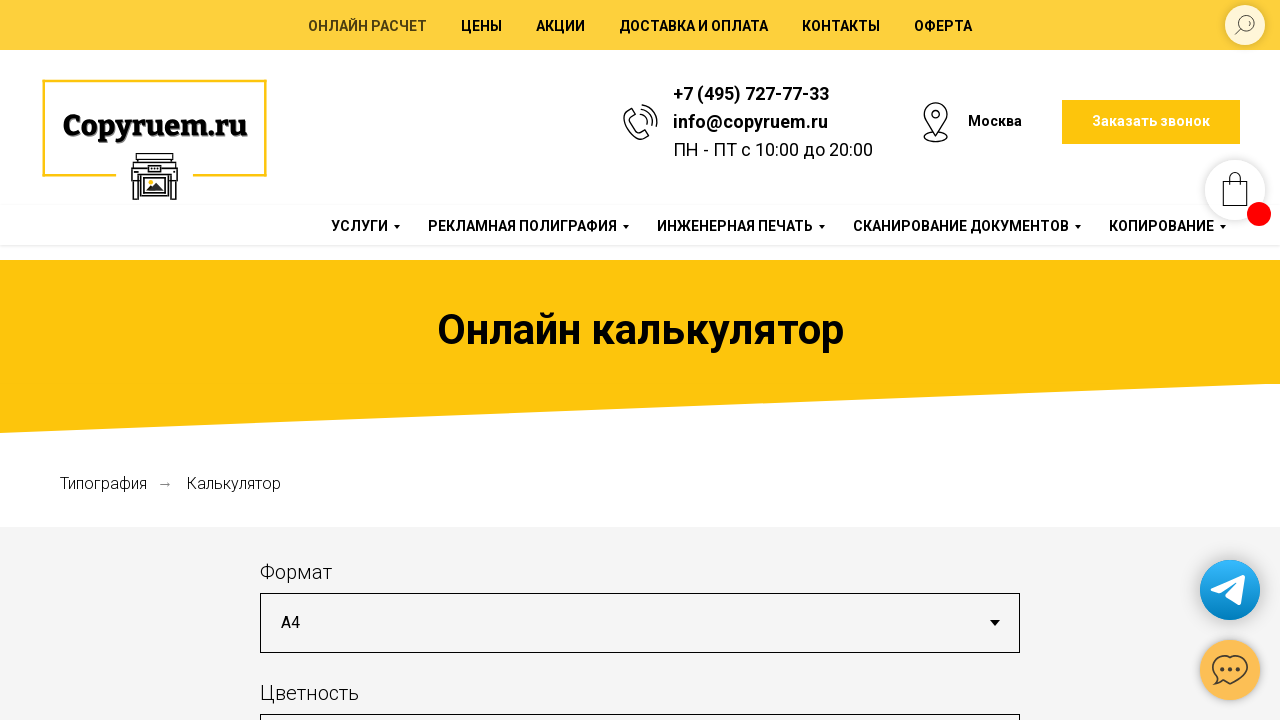

Selected A0 format on #input_1620735450517
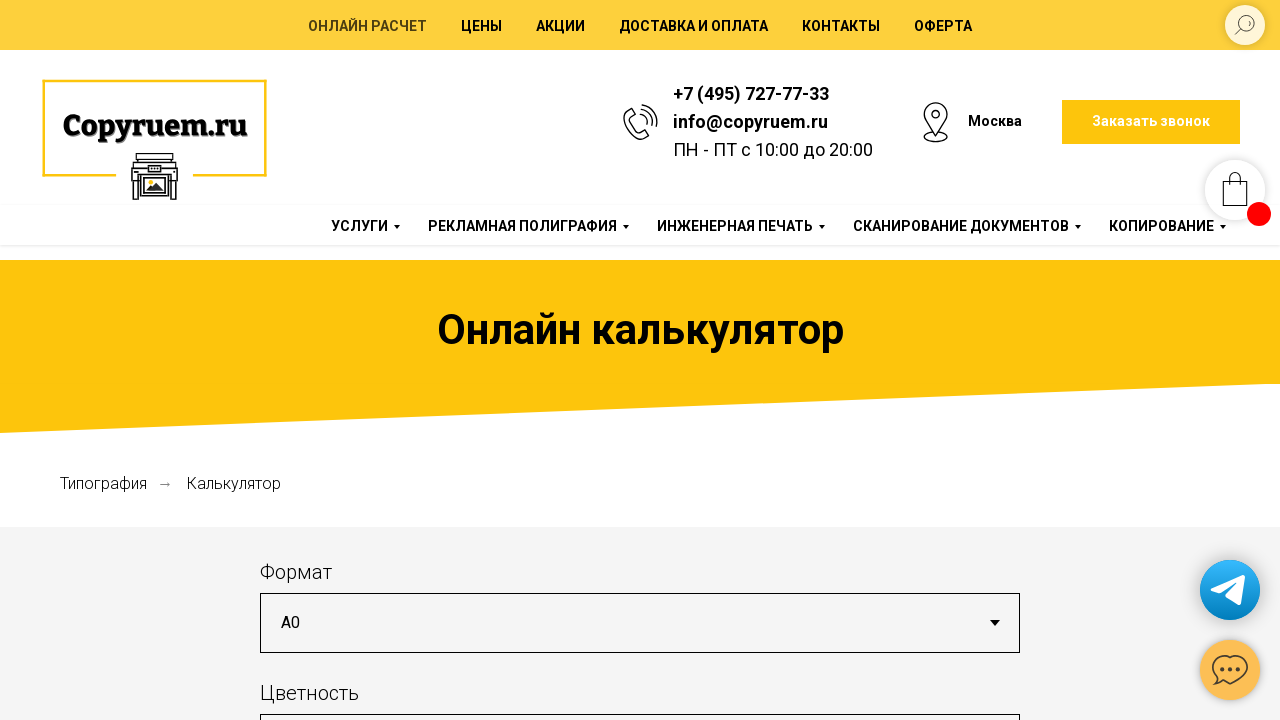

Selected full color fill option on #input_1620735508057
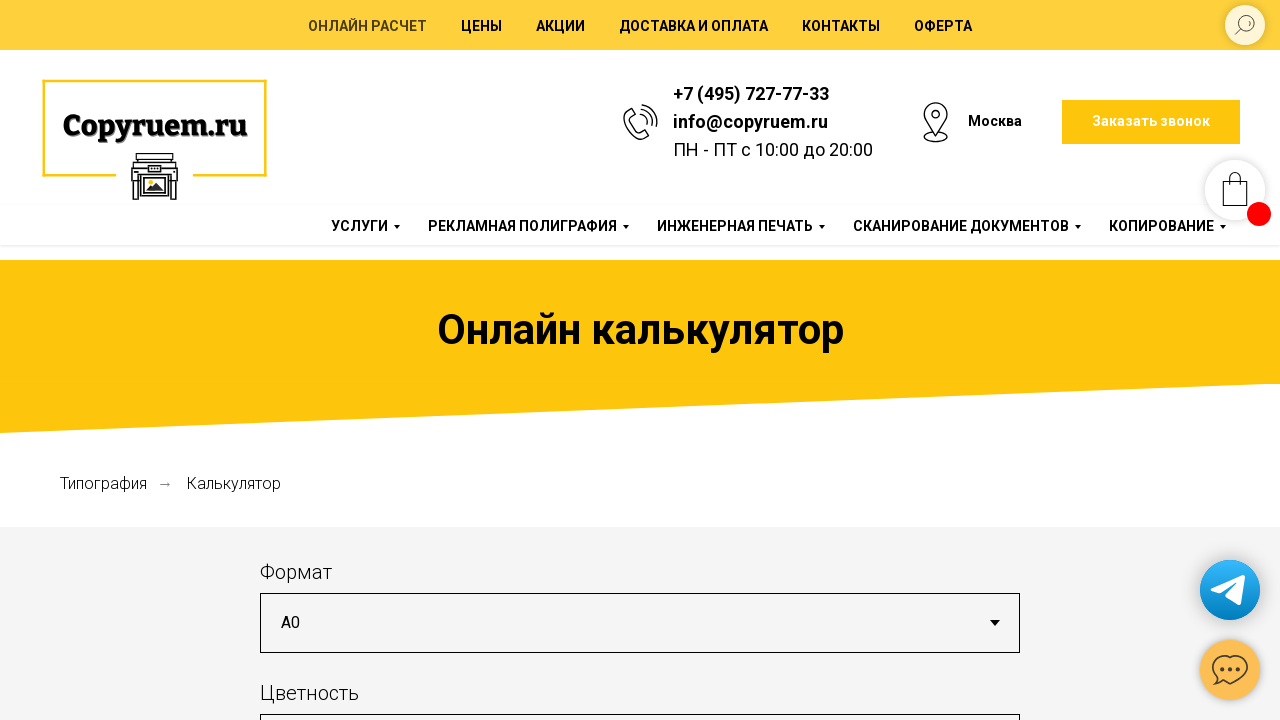

Selected A4 folding option on #input_1620735646958
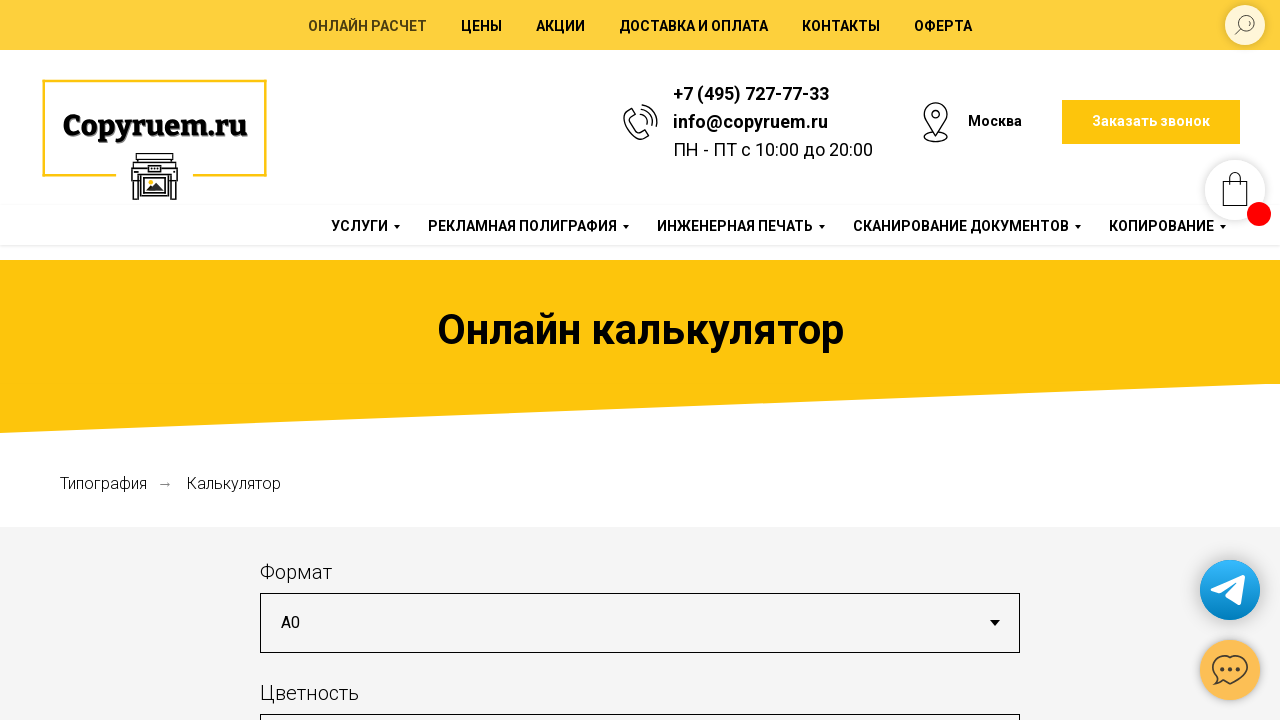

Cleared quantity input field on #input_1620735722133
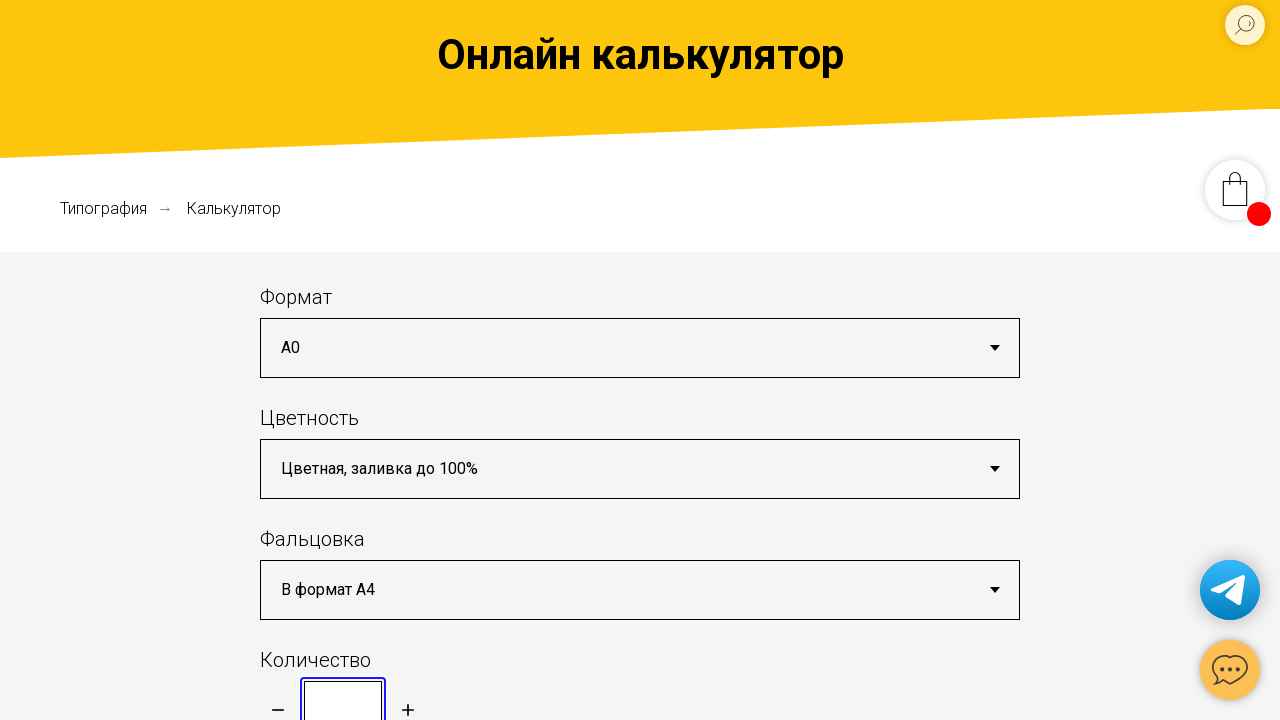

Entered quantity value of 100 on #input_1620735722133
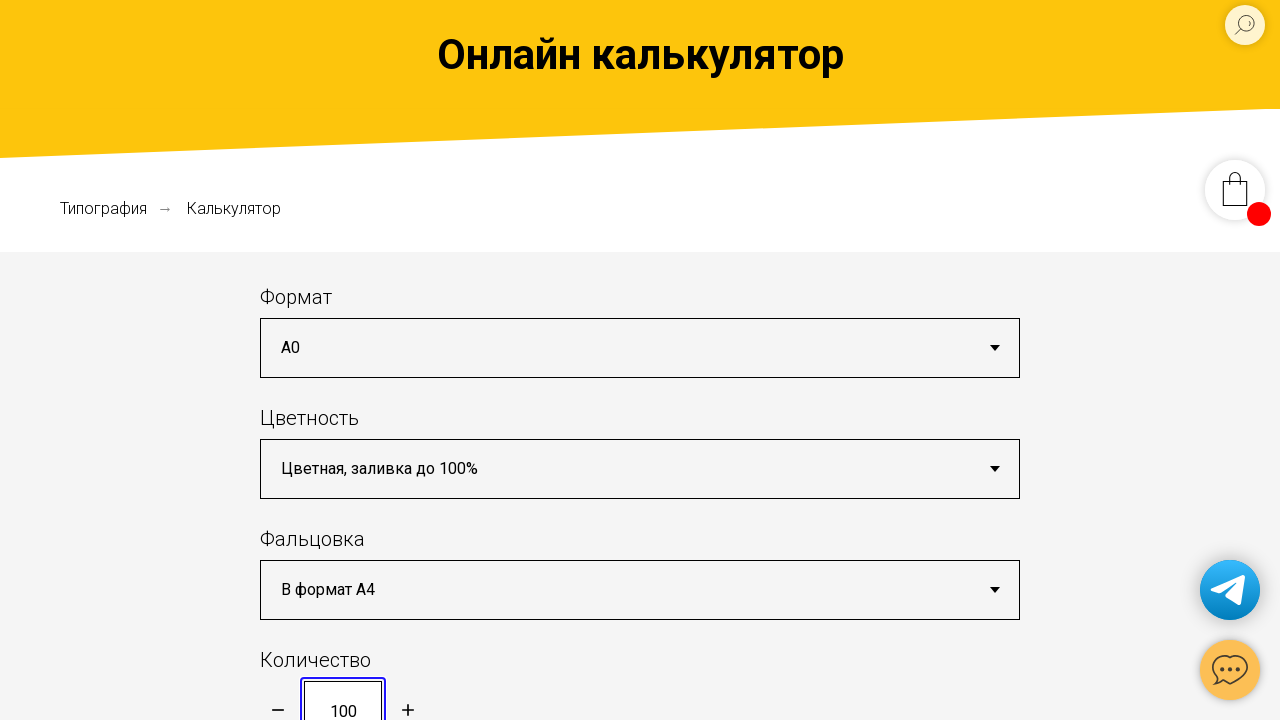

Price calculation updated based on selected options and quantity
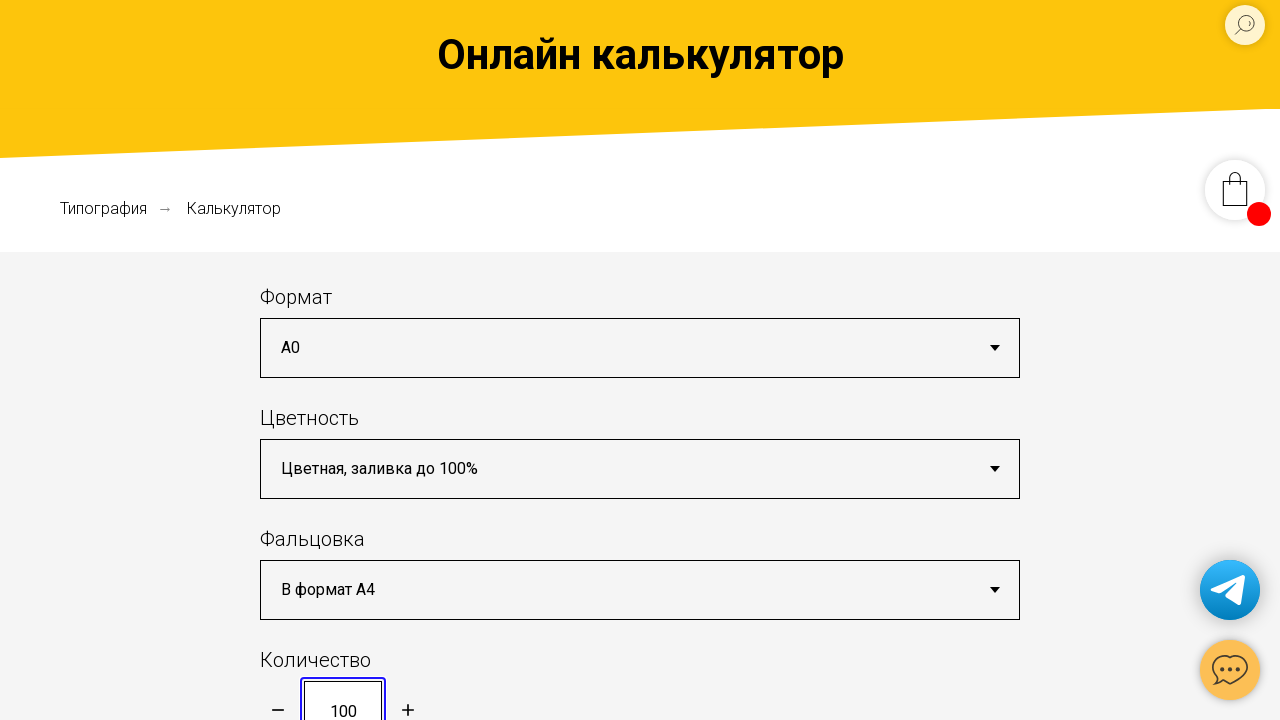

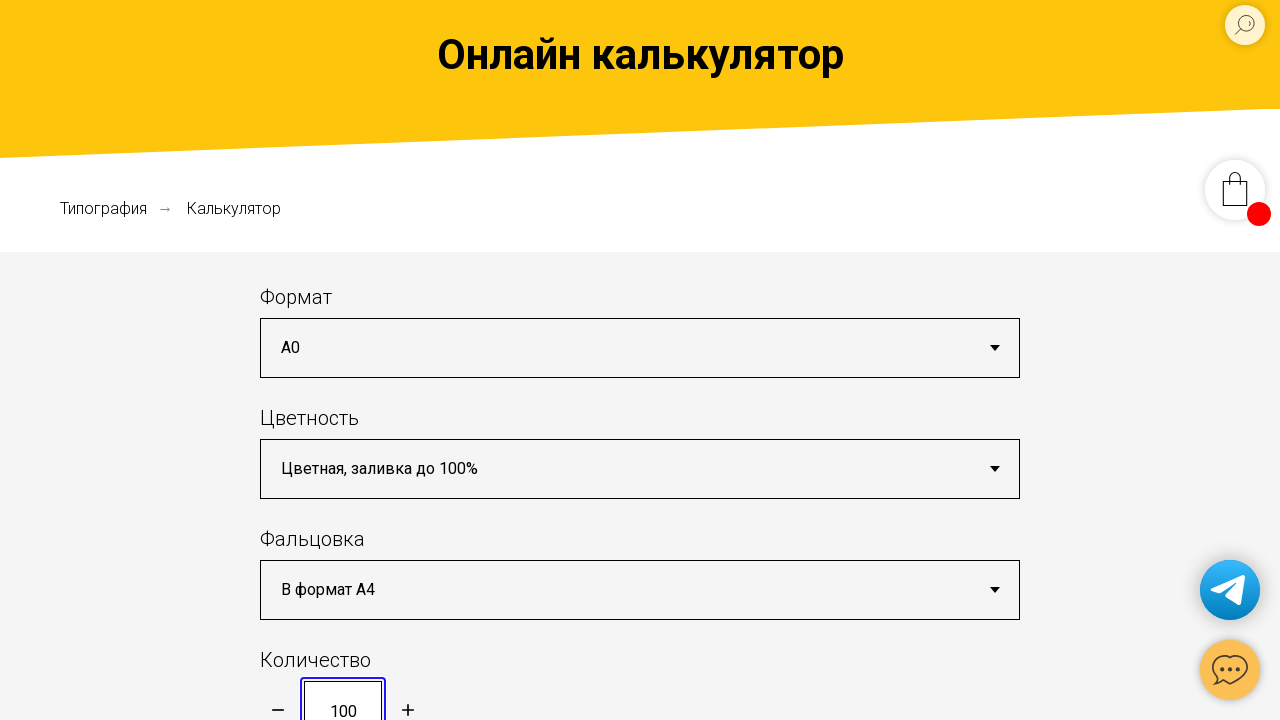